Tests the Text Box form on DemoQA by navigating through the Elements menu, filling out the form with name, email, current address, and permanent address, submitting it, and verifying the output displays the entered values correctly.

Starting URL: https://demoqa.com/

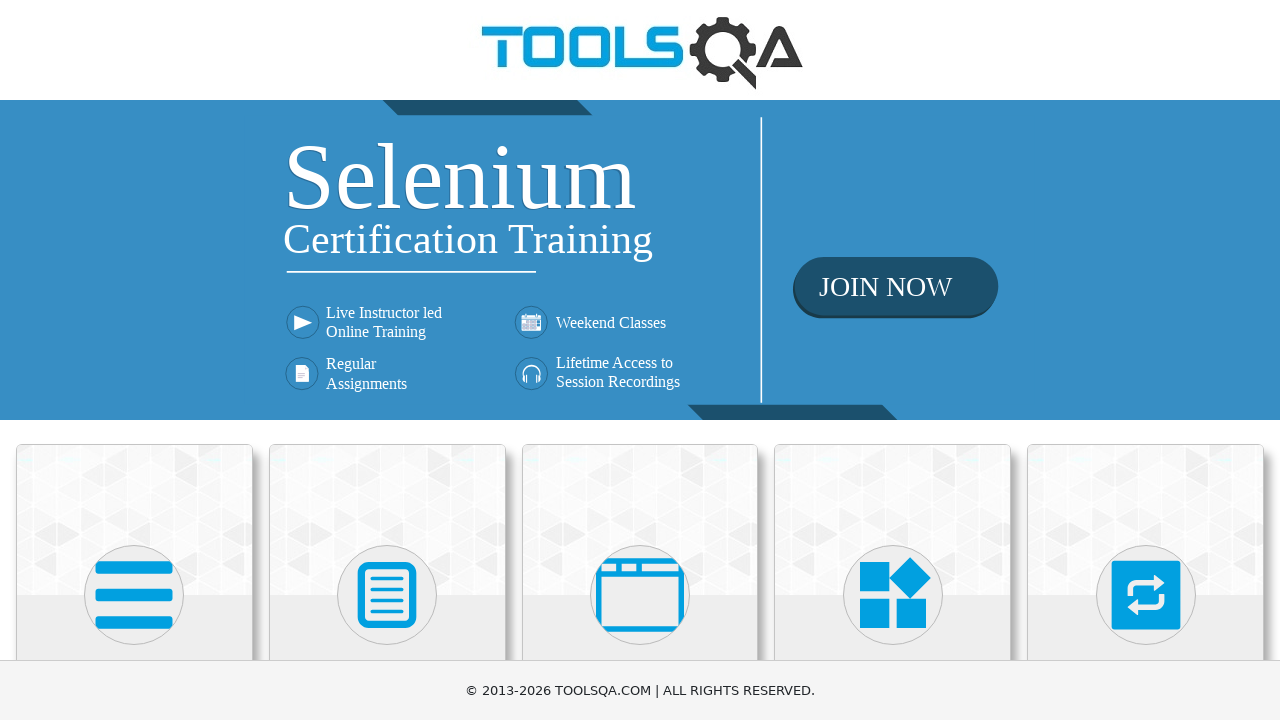

Clicked on Elements option in the menu at (134, 360) on text=Elements
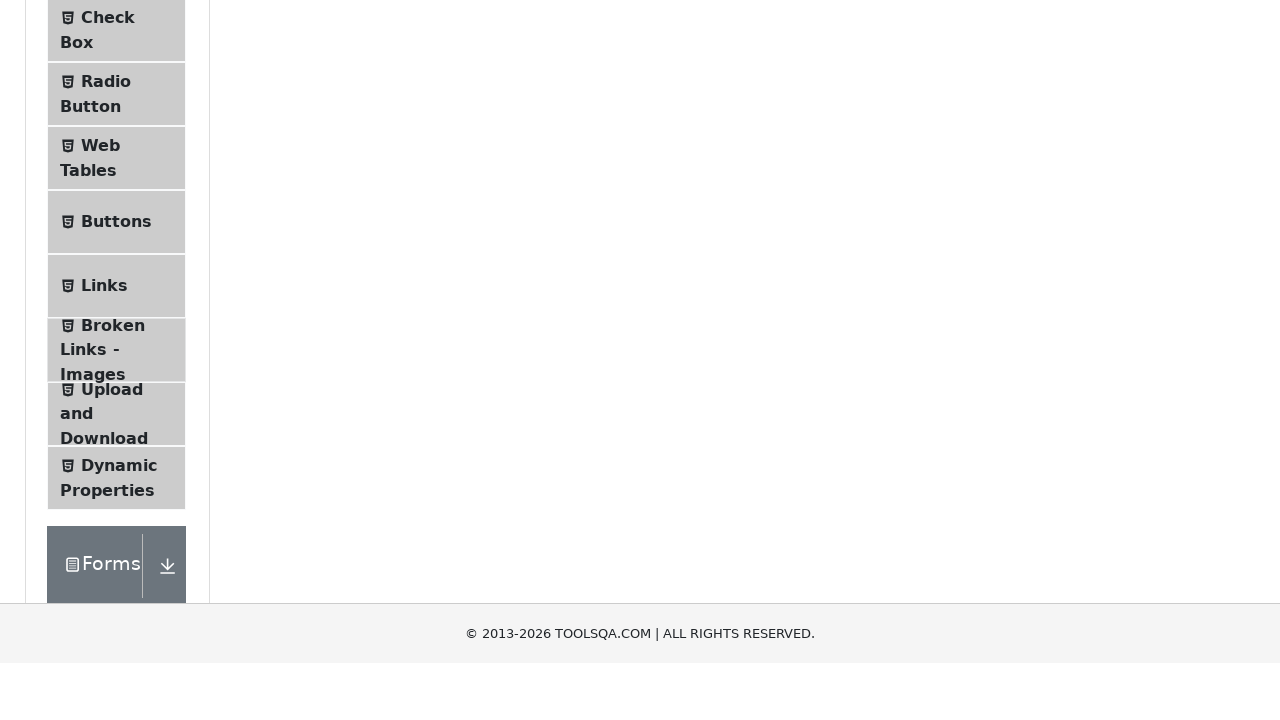

Clicked on Text Box option in the submenu at (119, 261) on text=Text Box
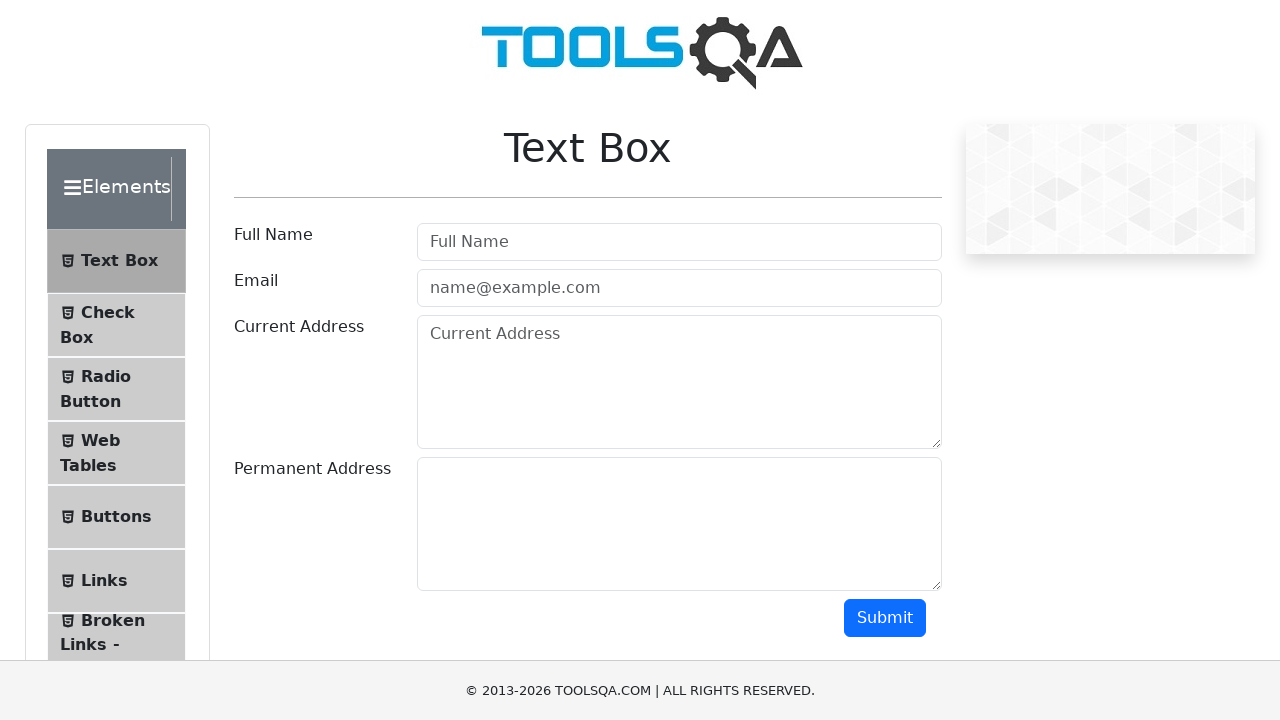

Filled Full Name field with 'John Doe' on #userName
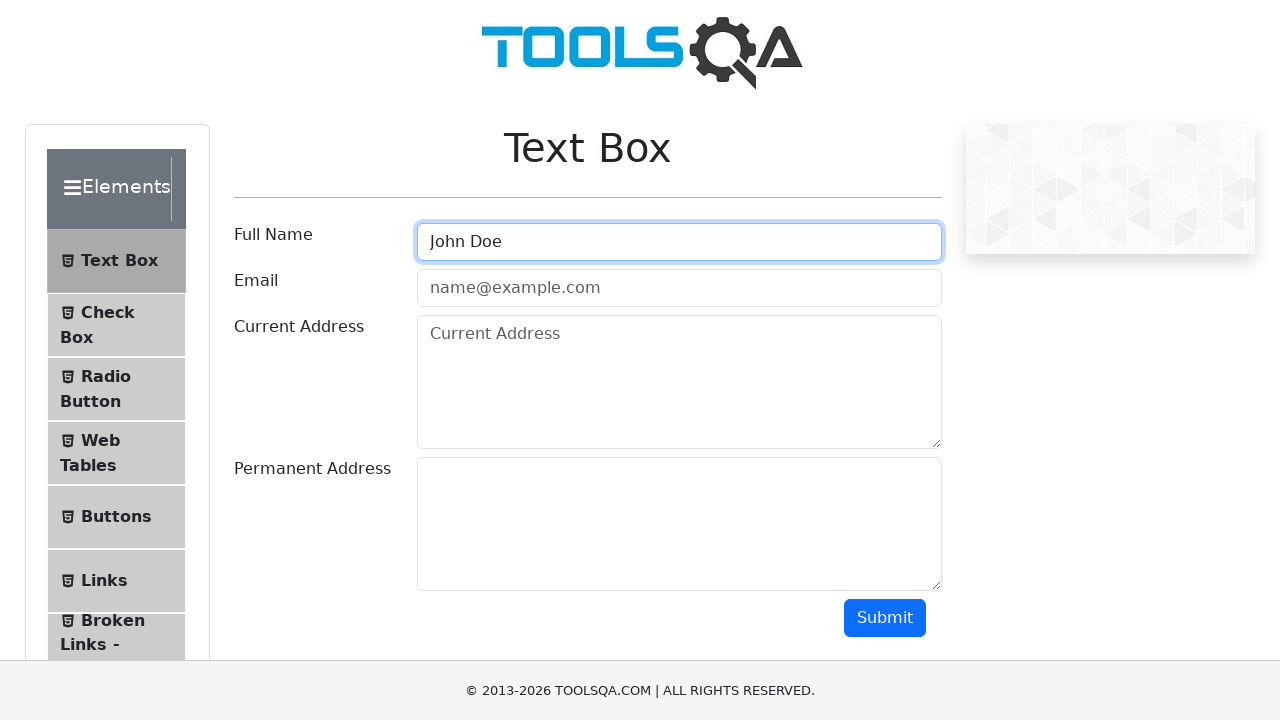

Filled Email field with 'johndoe@test.com' on #userEmail
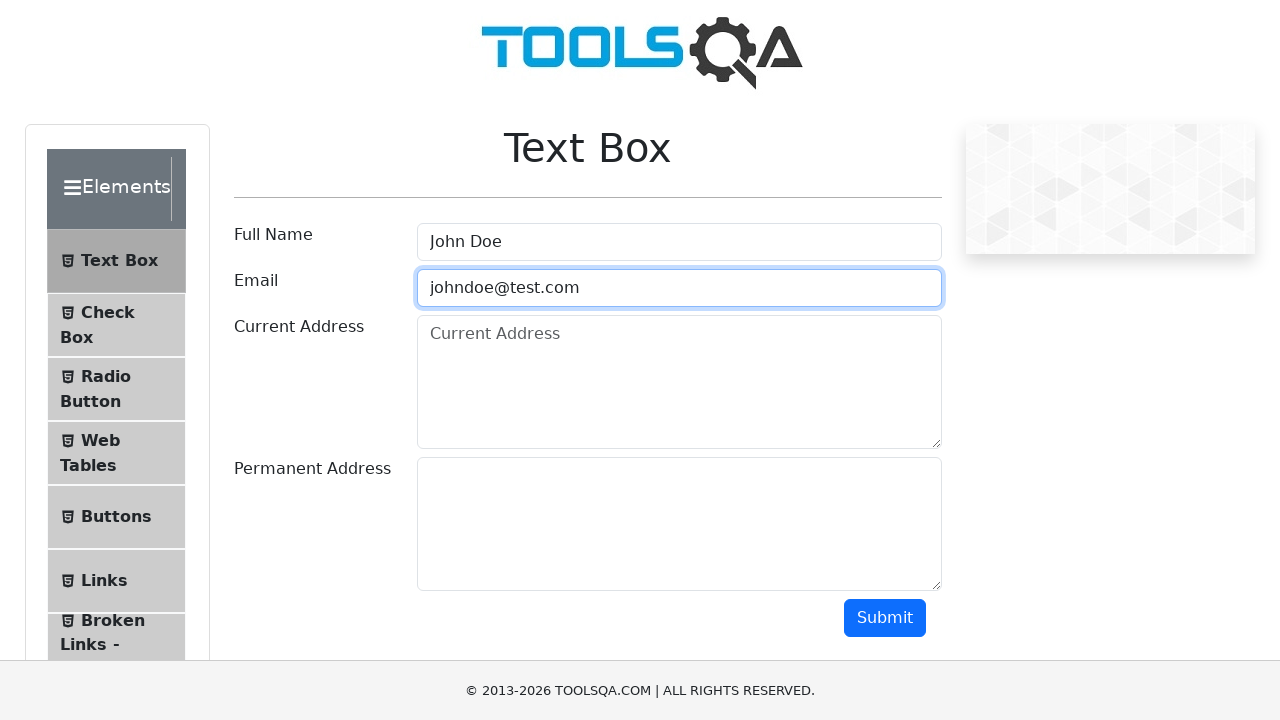

Generated current date: 02/28/2026
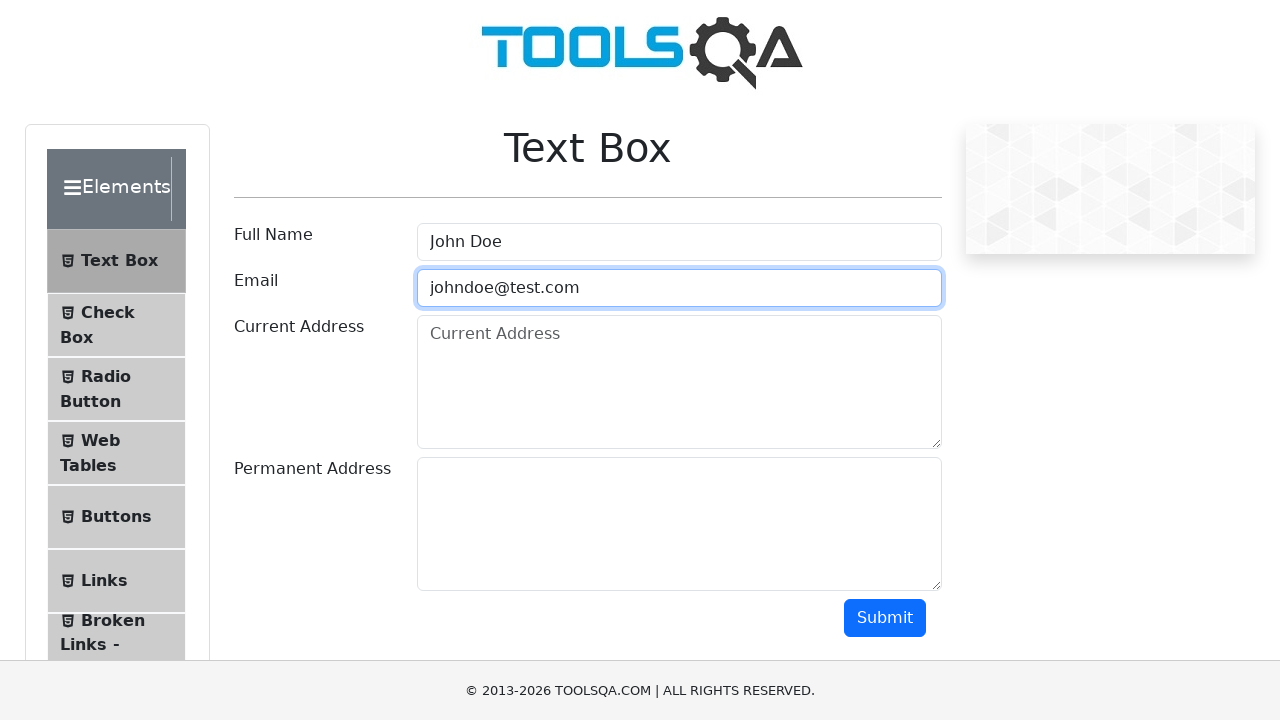

Filled Current Address field with '02/28/2026' on #currentAddress
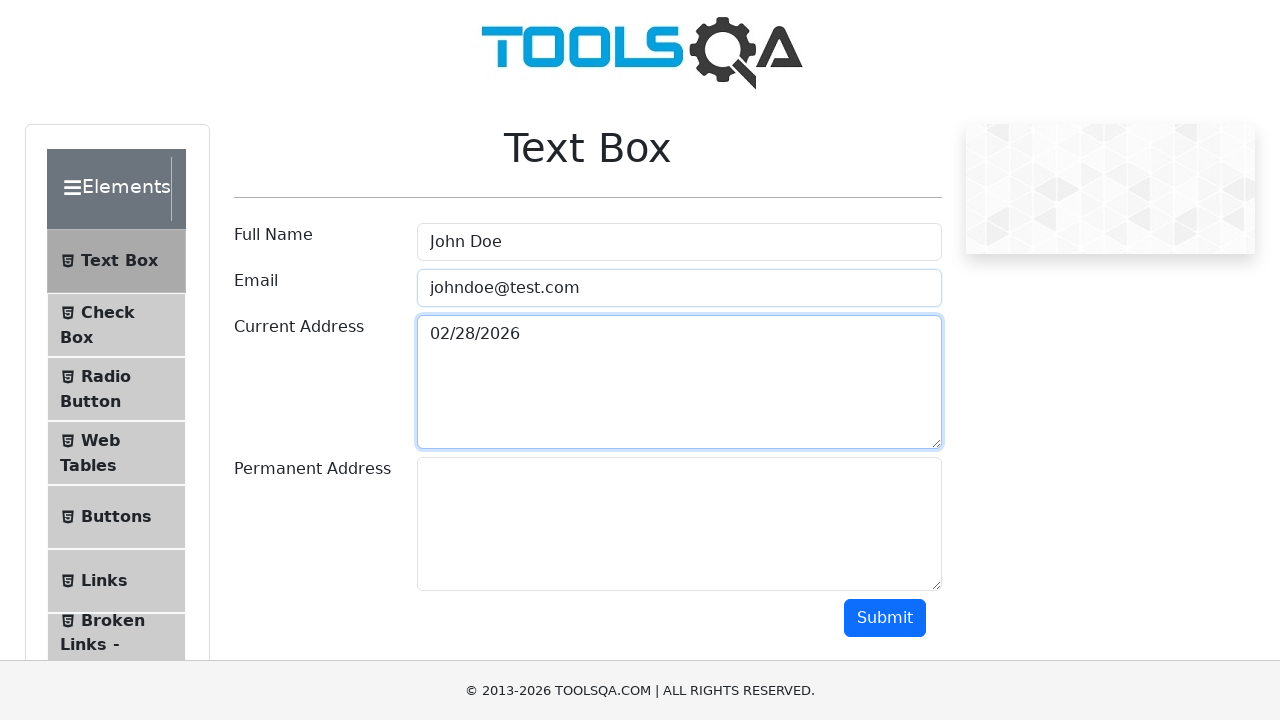

Filled Permanent Address field with '1234567890' on #permanentAddress
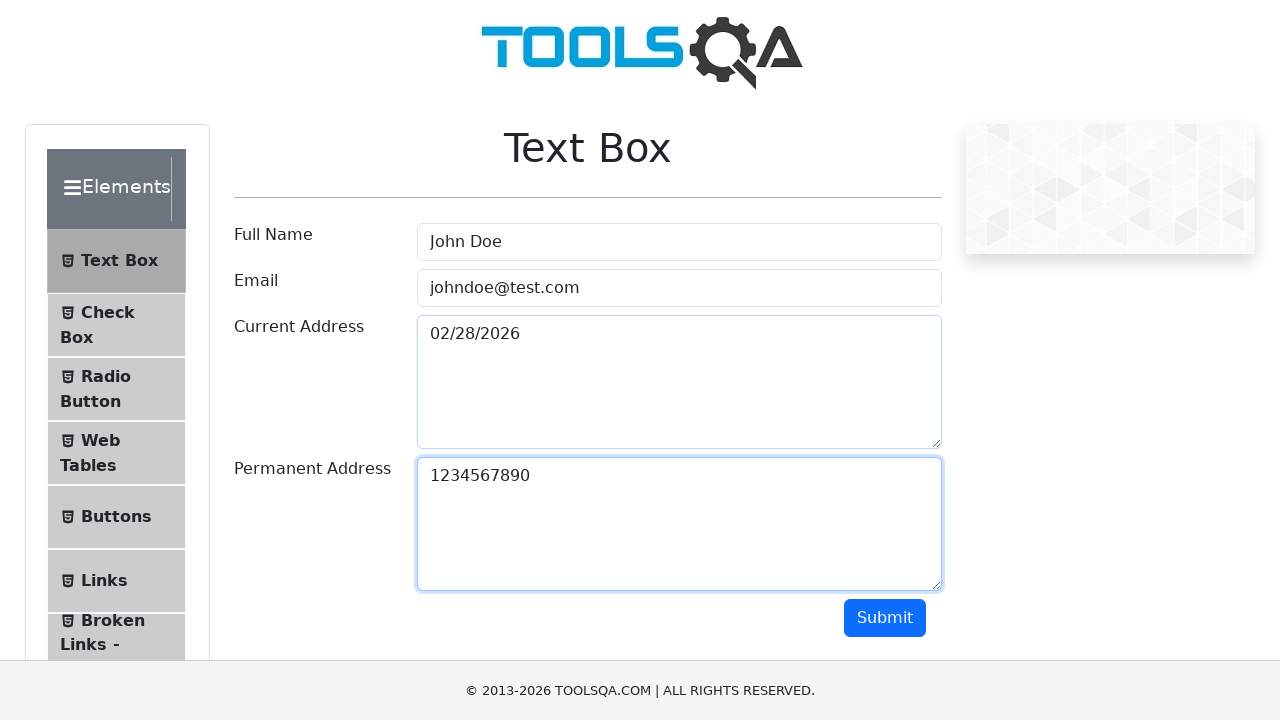

Clicked submit button to submit the form at (885, 618) on #submit
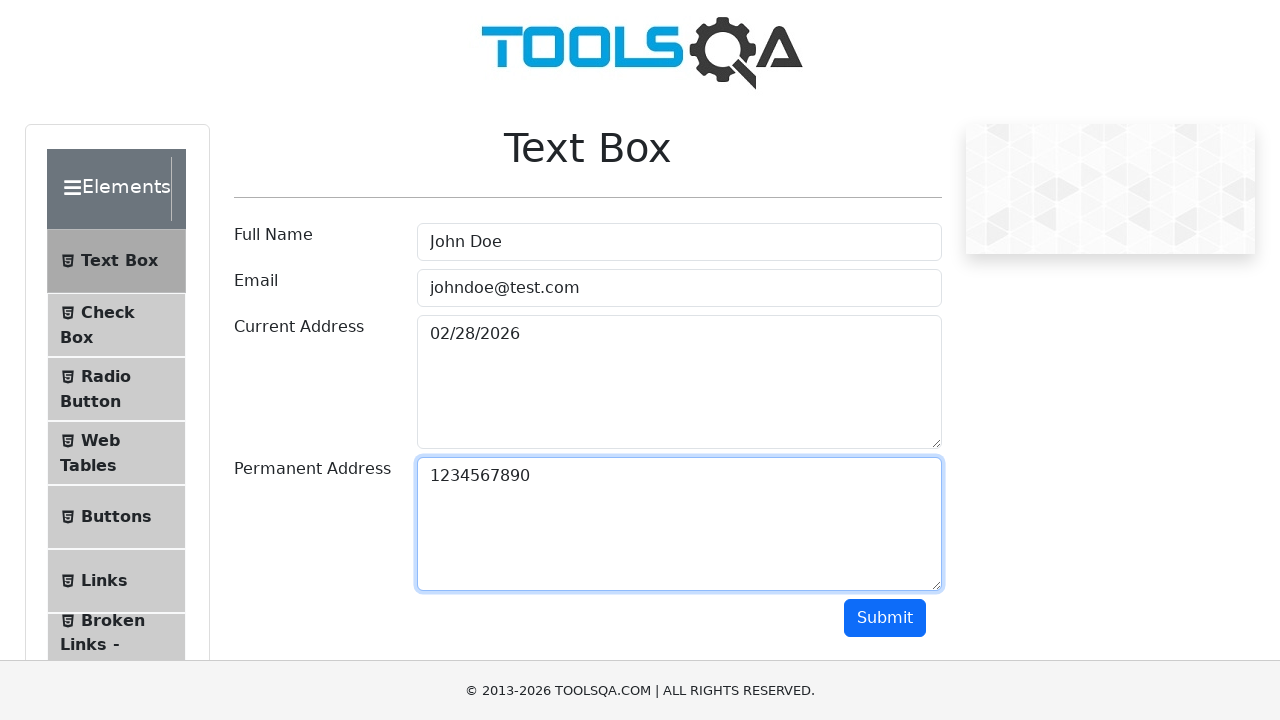

Output section appeared after form submission
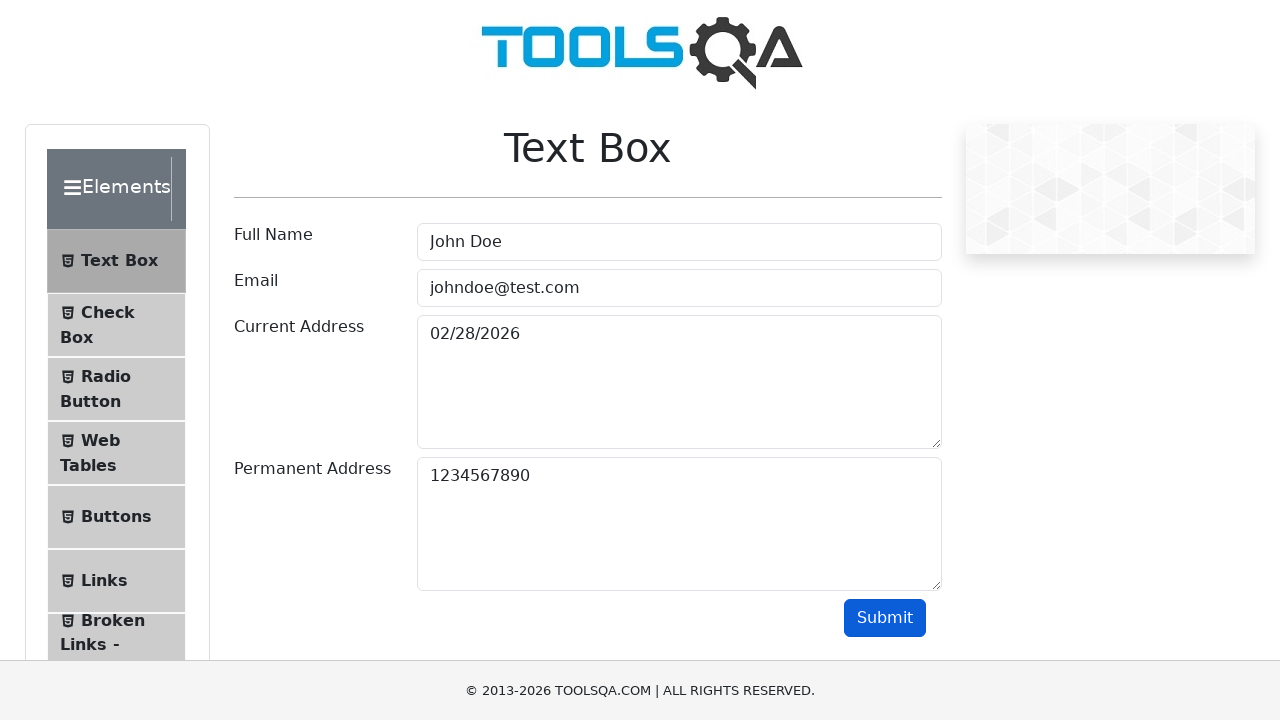

Verified Name field displays 'Name:John Doe'
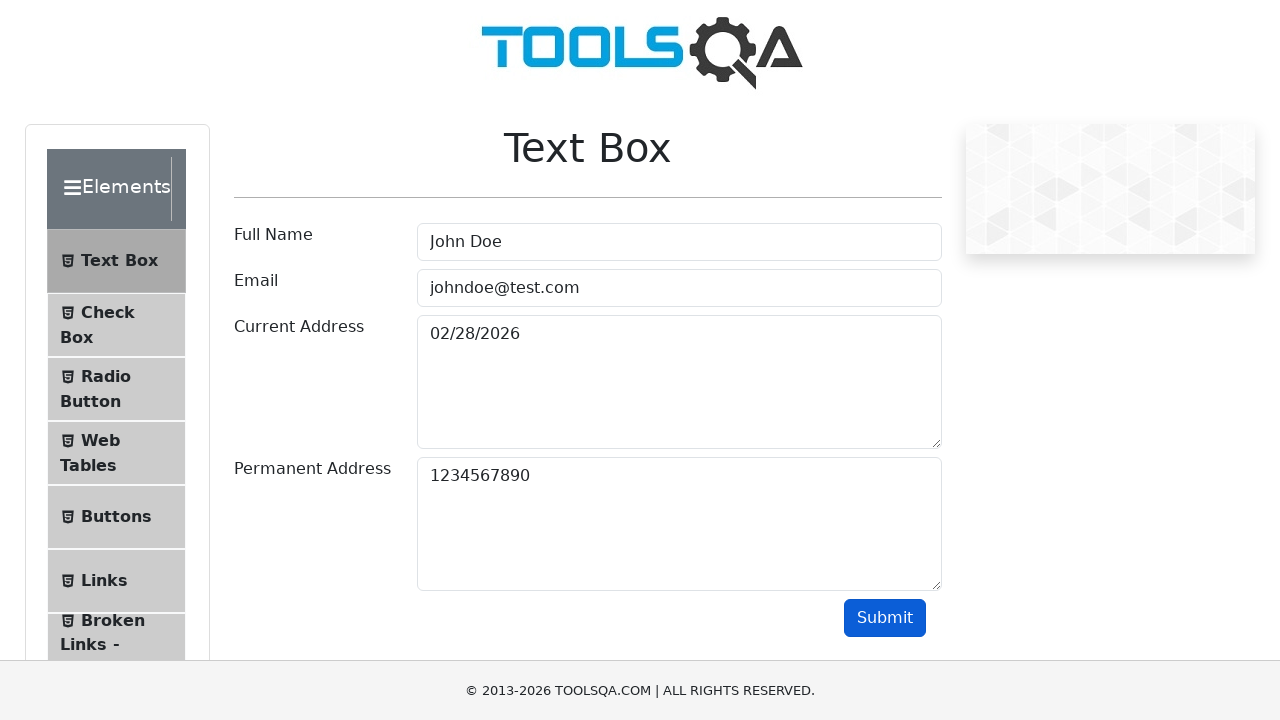

Verified Email field displays 'Email:johndoe@test.com'
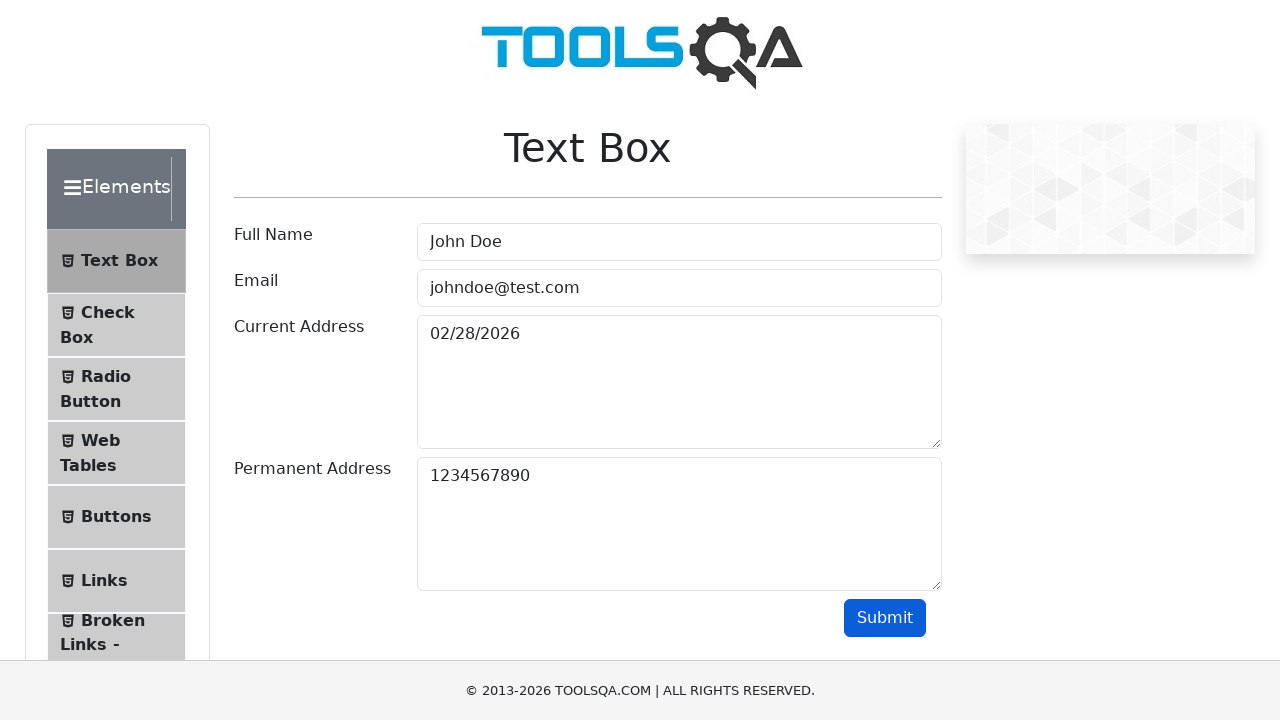

Verified Current Address field displays the entered date '02/28/2026'
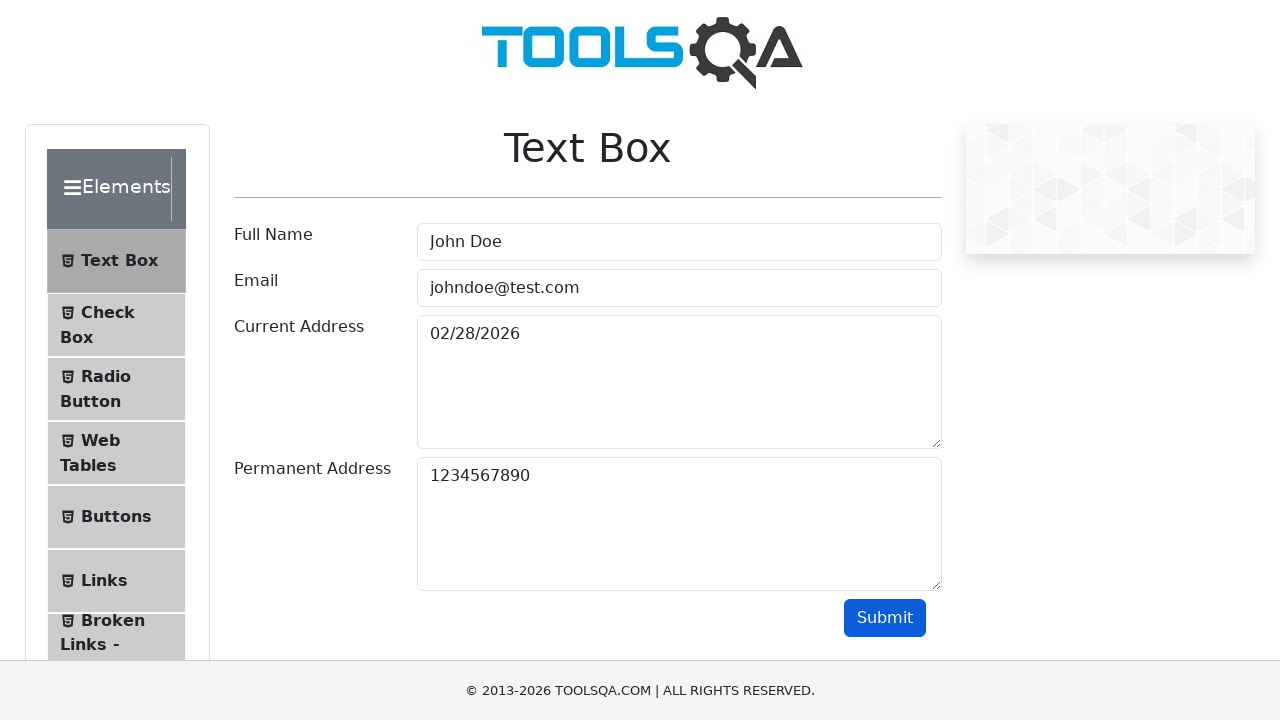

Verified Permanent Address field displays '1234567890'
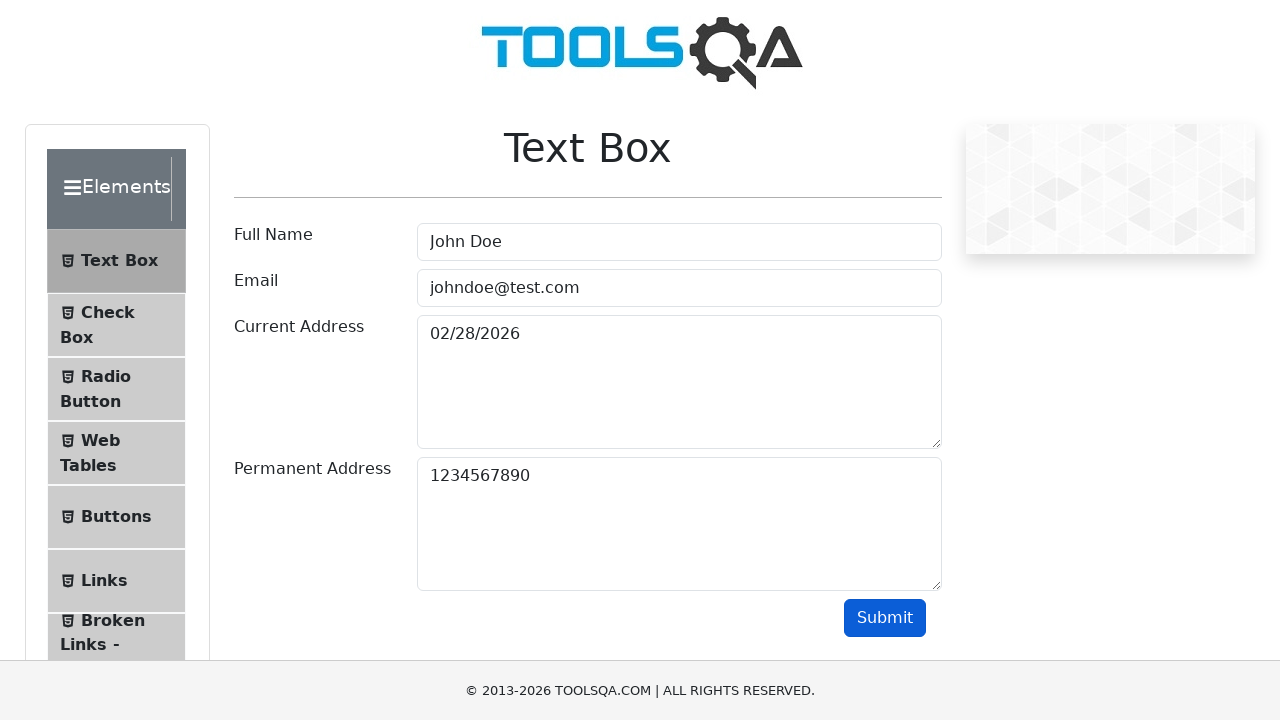

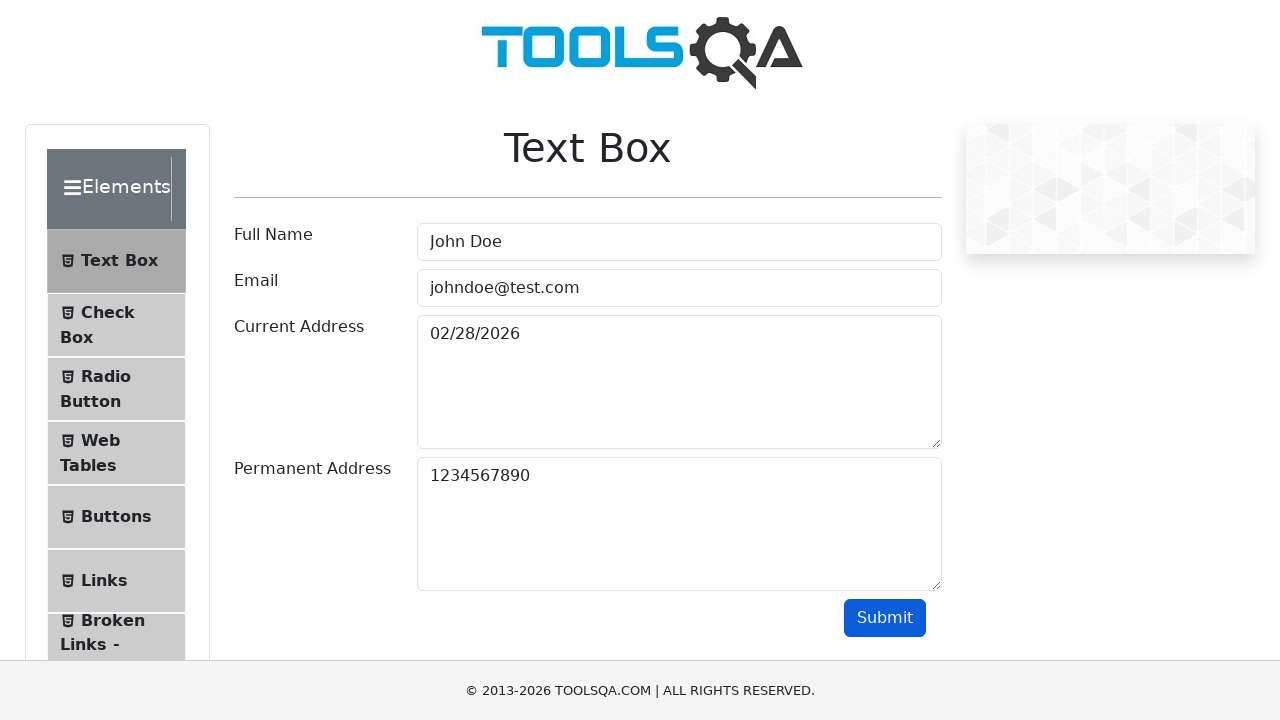